Tests JavaScript prompt alert functionality by clicking the JS Prompt button, entering text into the prompt dialog, and accepting it.

Starting URL: http://the-internet.herokuapp.com/javascript_alerts

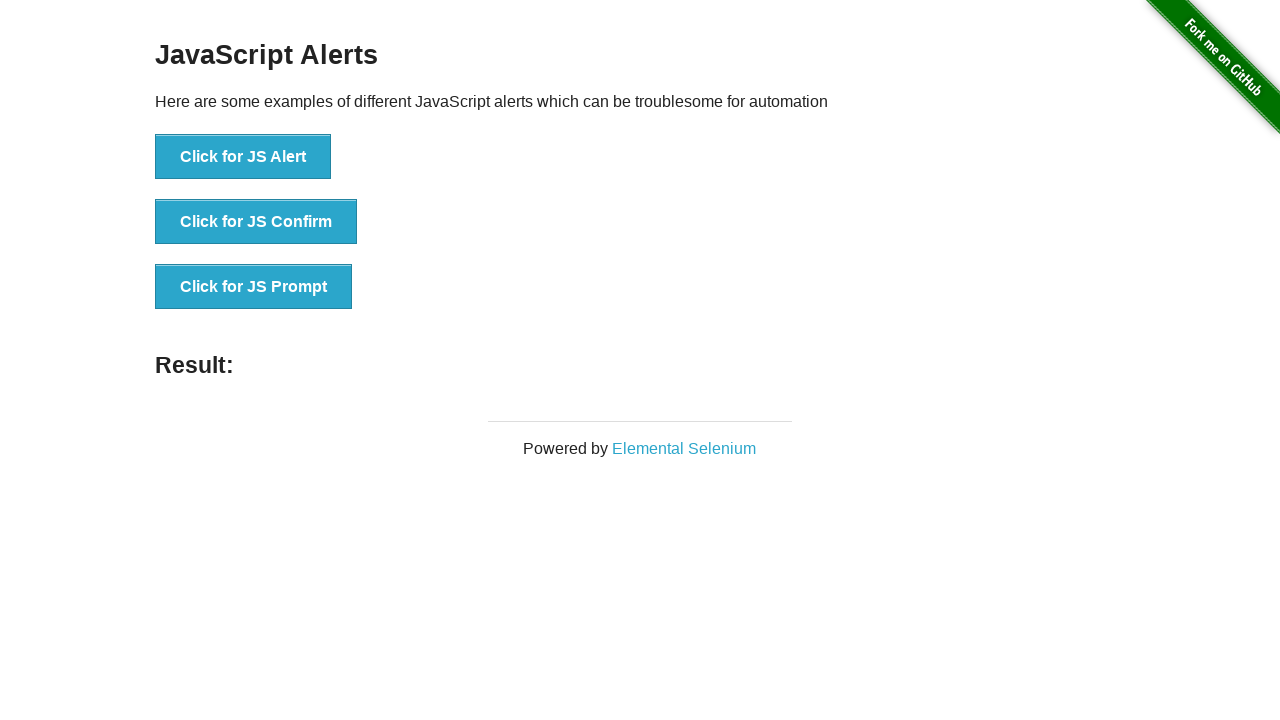

Set up dialog handler to accept prompt with text 'ipek'
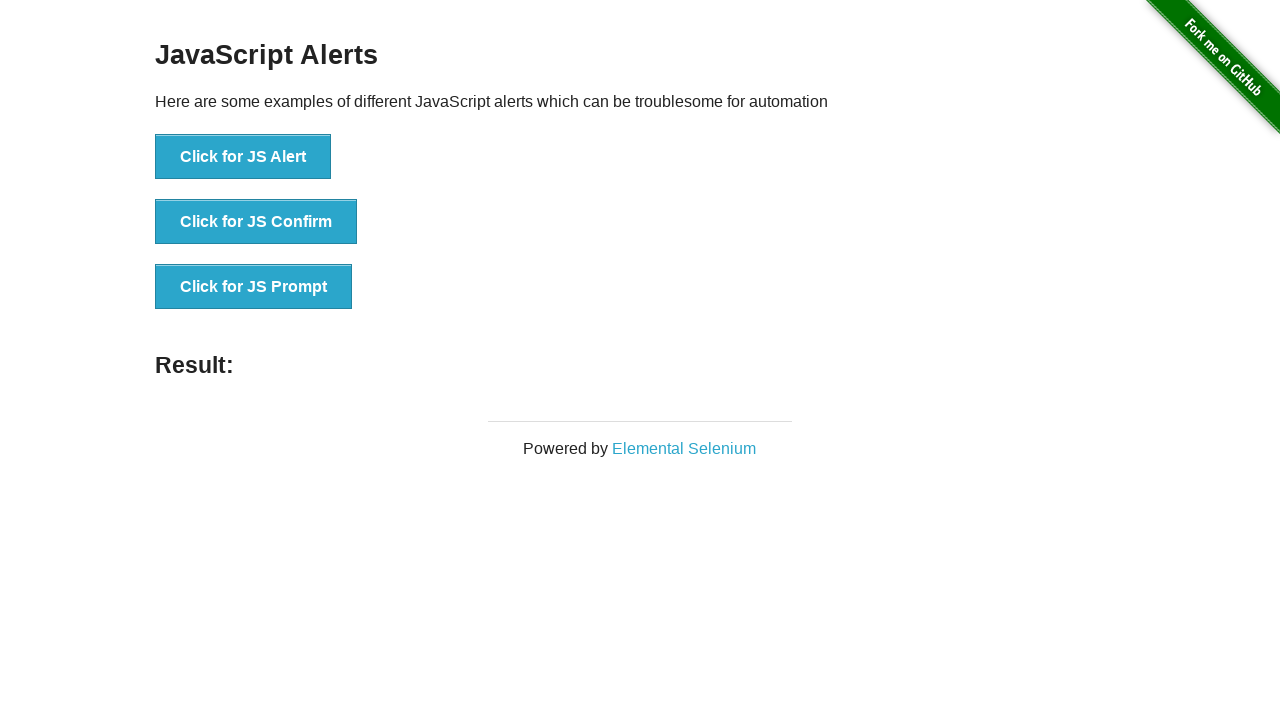

Clicked the JS Prompt button to trigger the prompt dialog at (254, 287) on button[onclick='jsPrompt()']
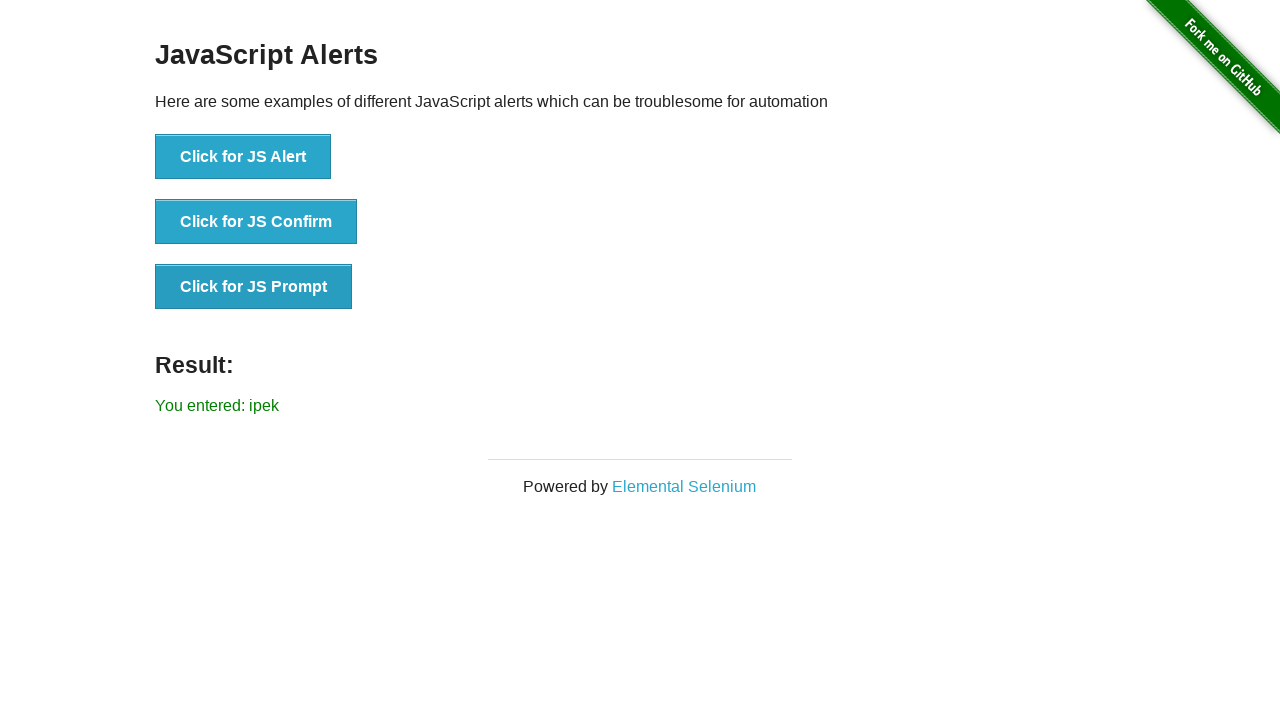

Prompt dialog accepted and result message displayed
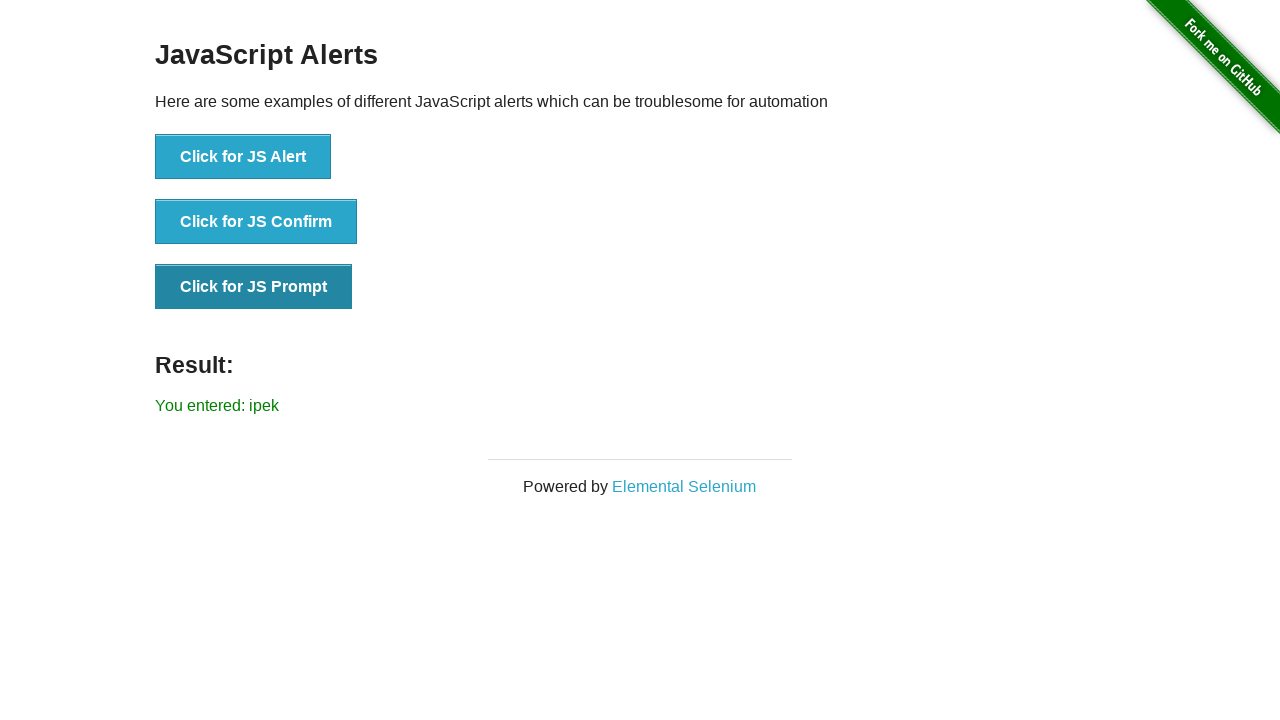

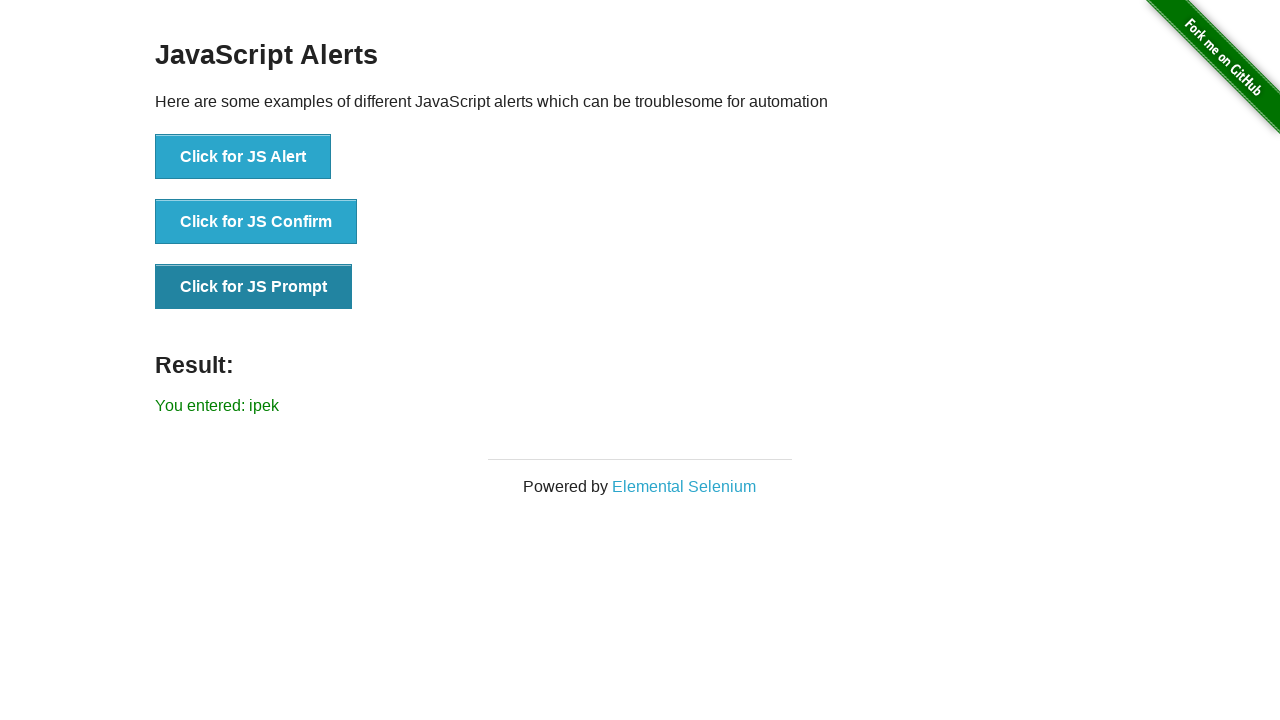